Tests file upload functionality using the file input element

Starting URL: https://the-internet.herokuapp.com/upload

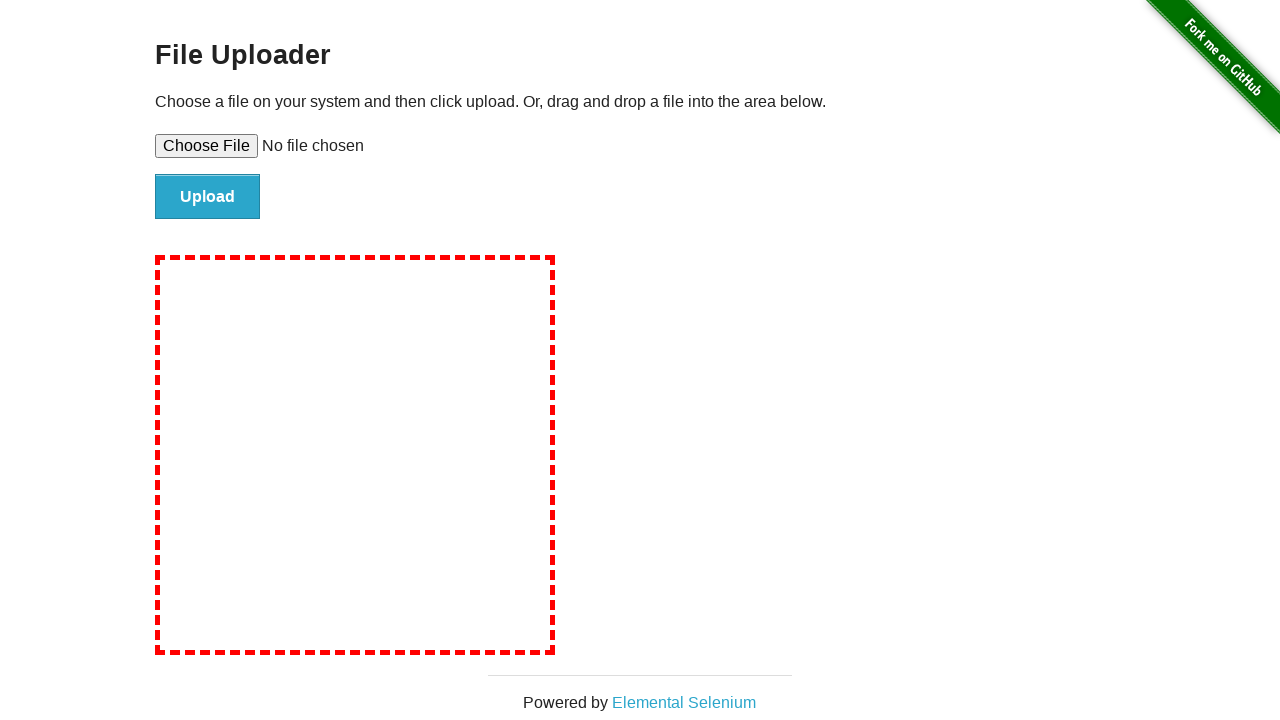

Set viewport size to 1920x1080
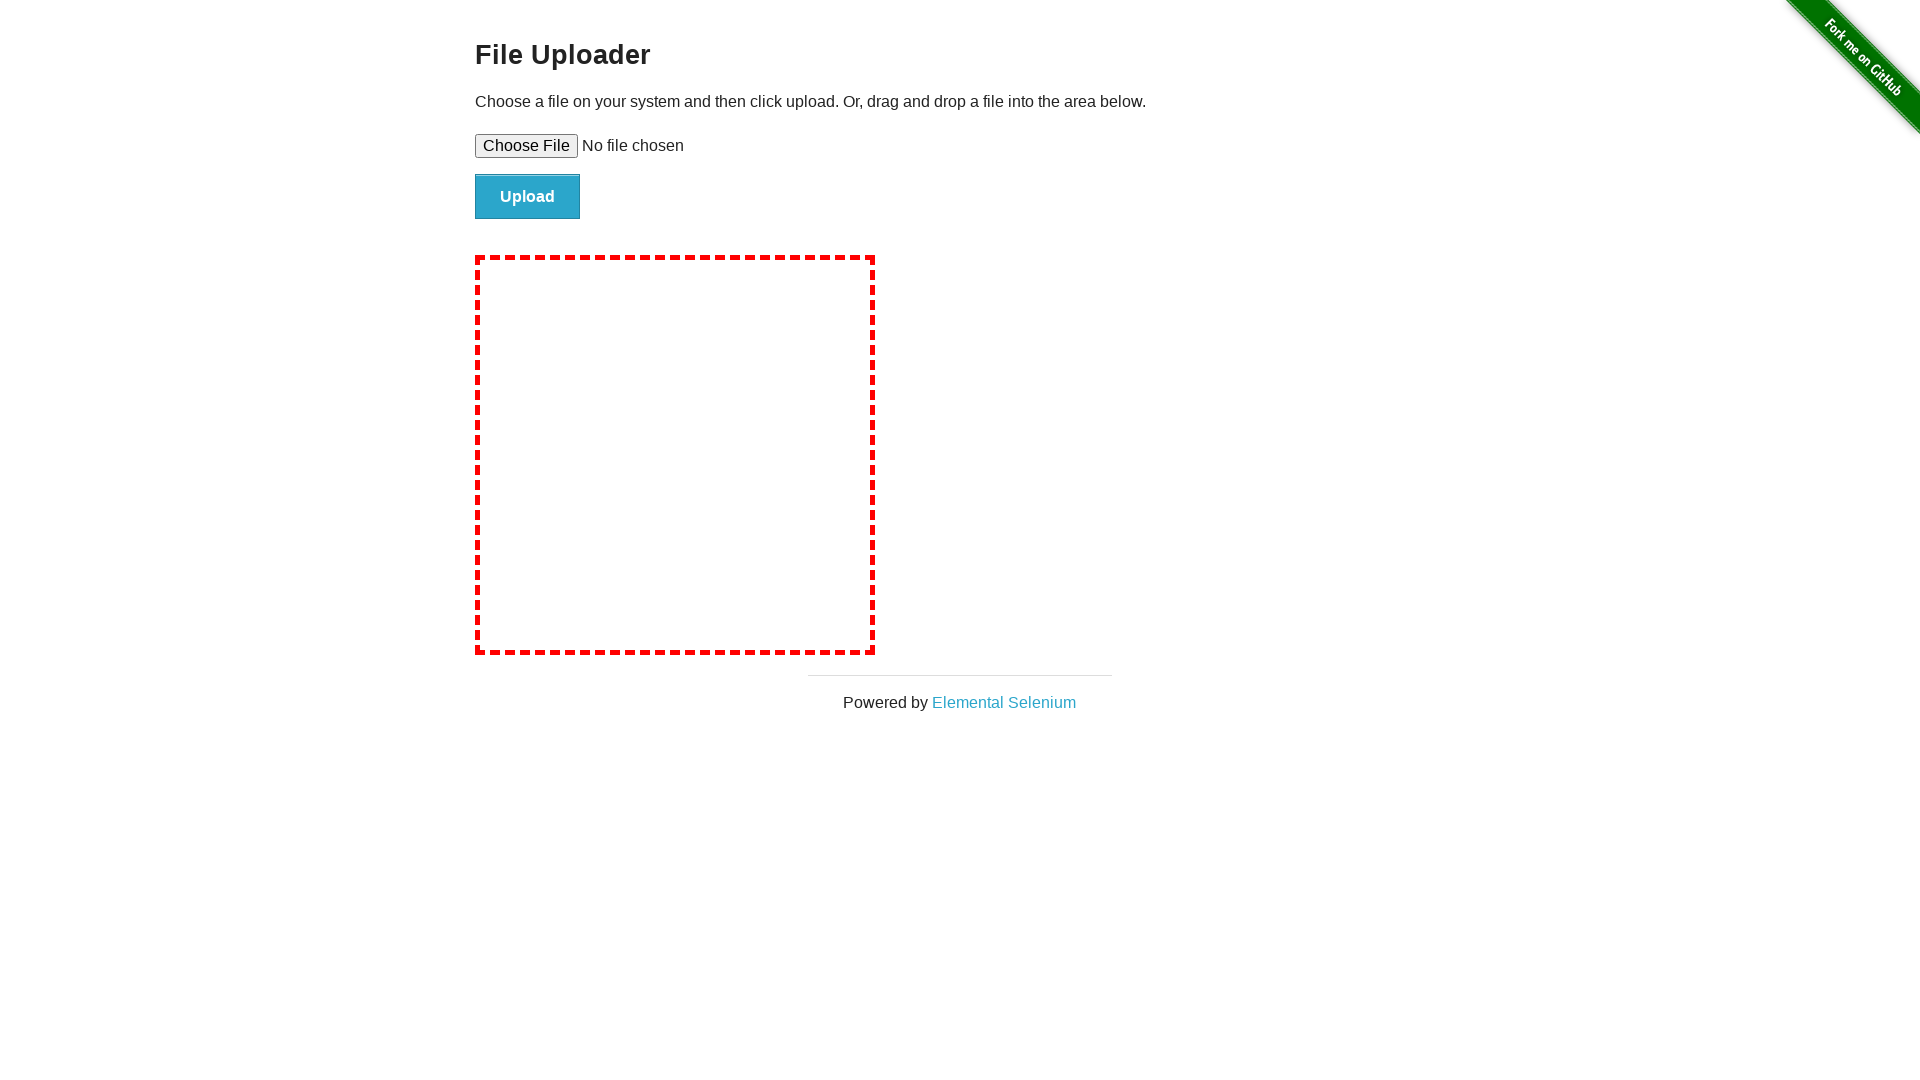

Set input files for file upload element
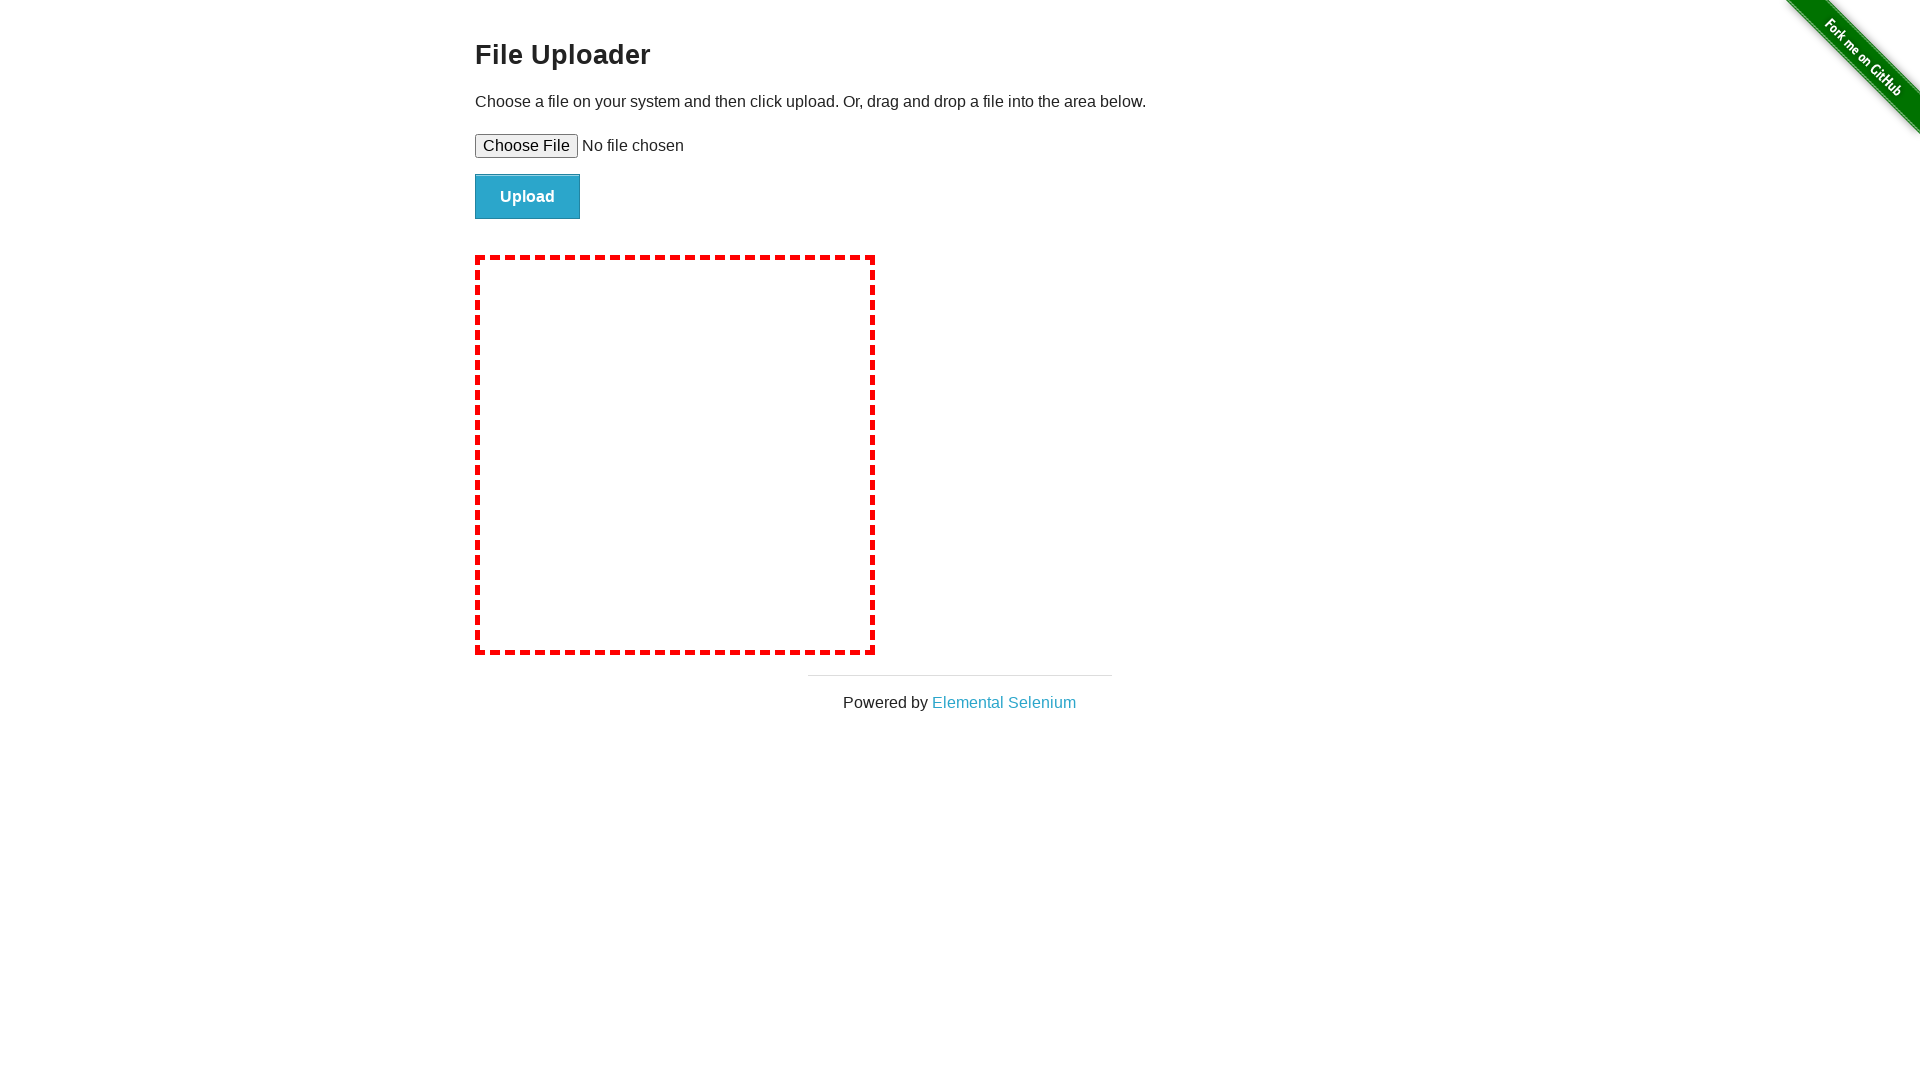

Clicked file submit button at (528, 197) on #file-submit
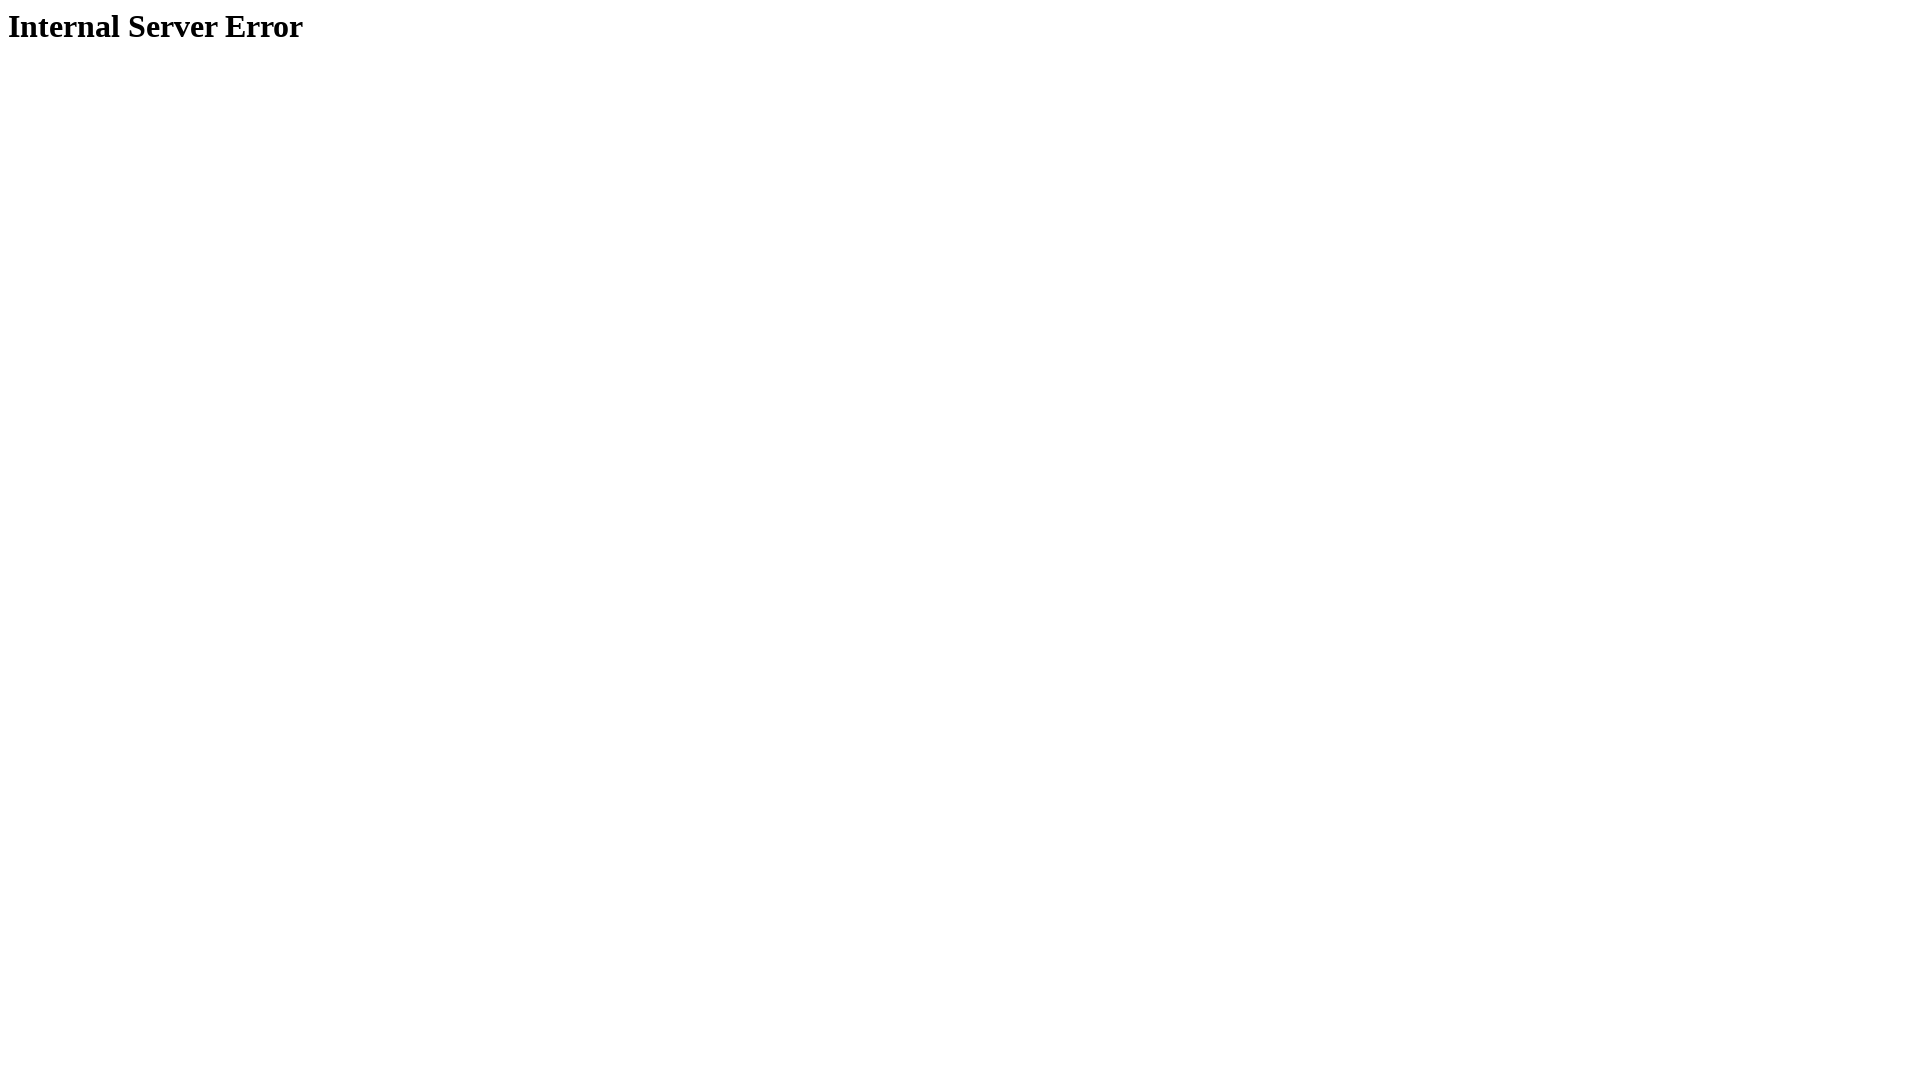

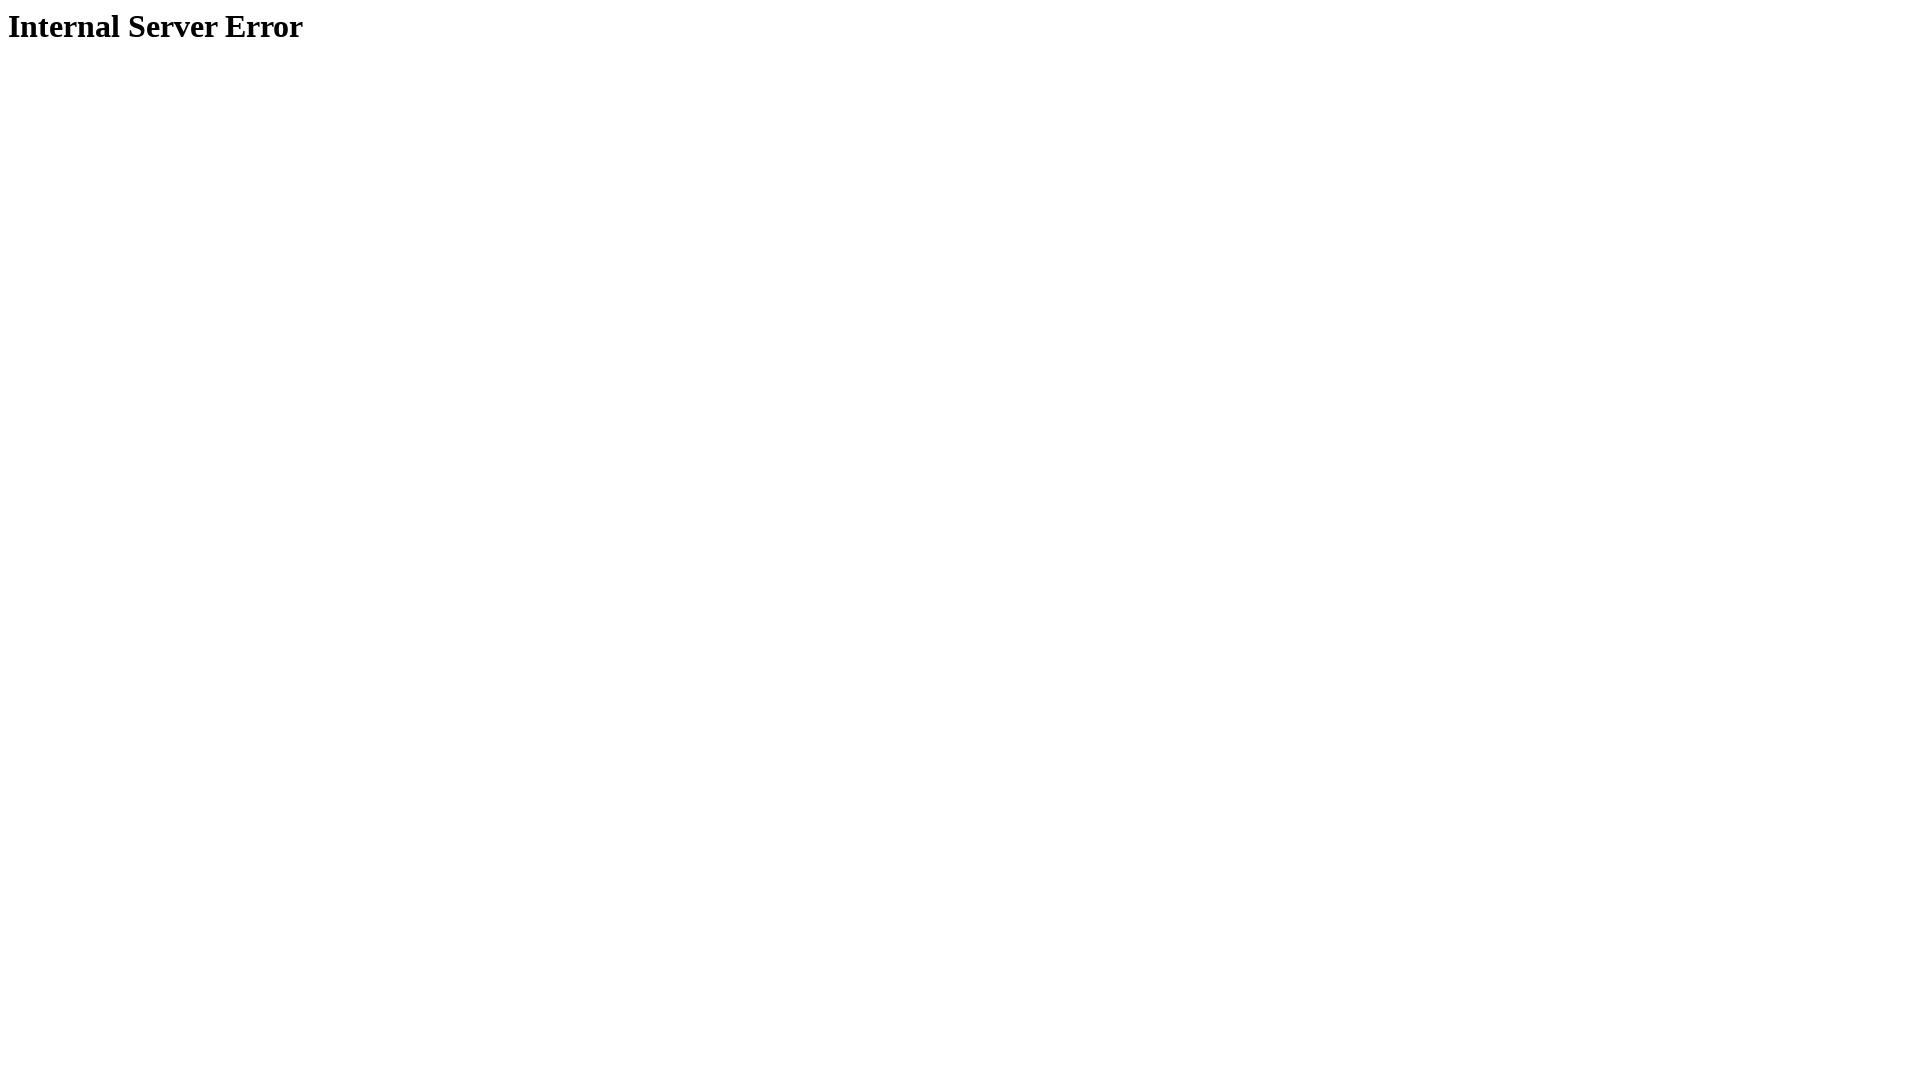